Tests form validation by filling only first name and submitting to verify lastname validation message

Starting URL: https://www.intend.ro/inregistrare

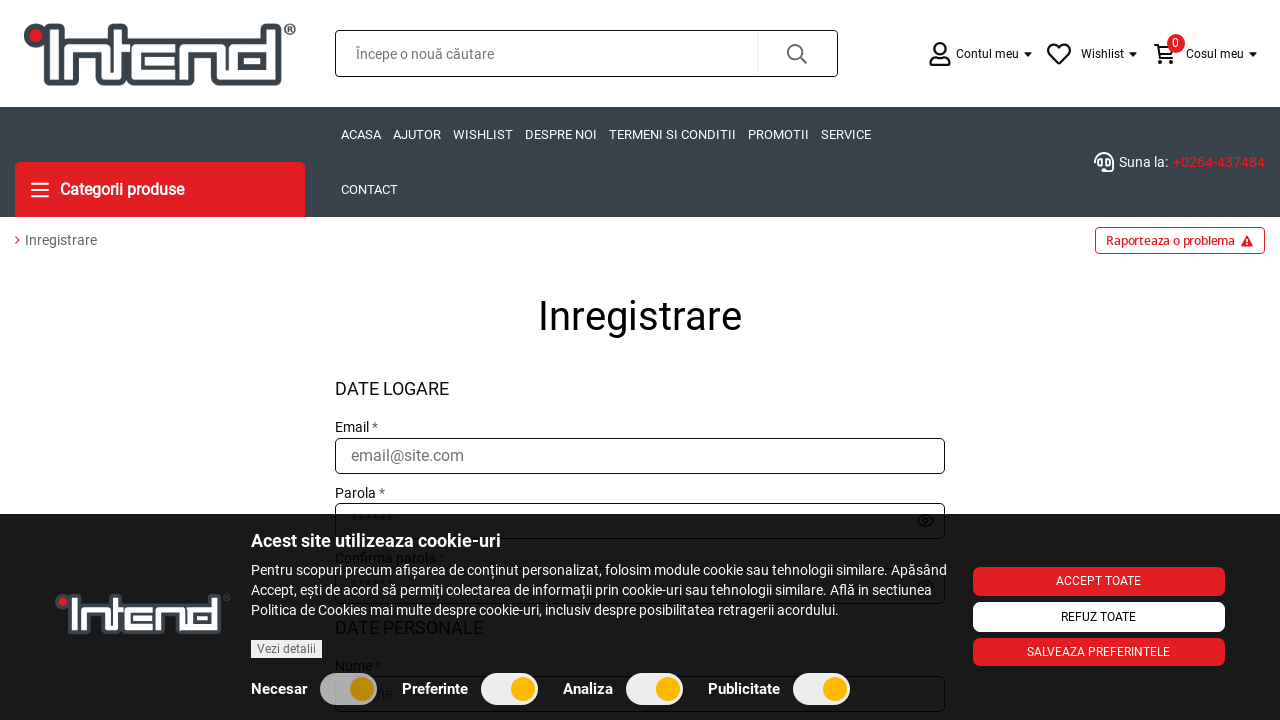

Filled first name field with 'Prenume Test2' on #name
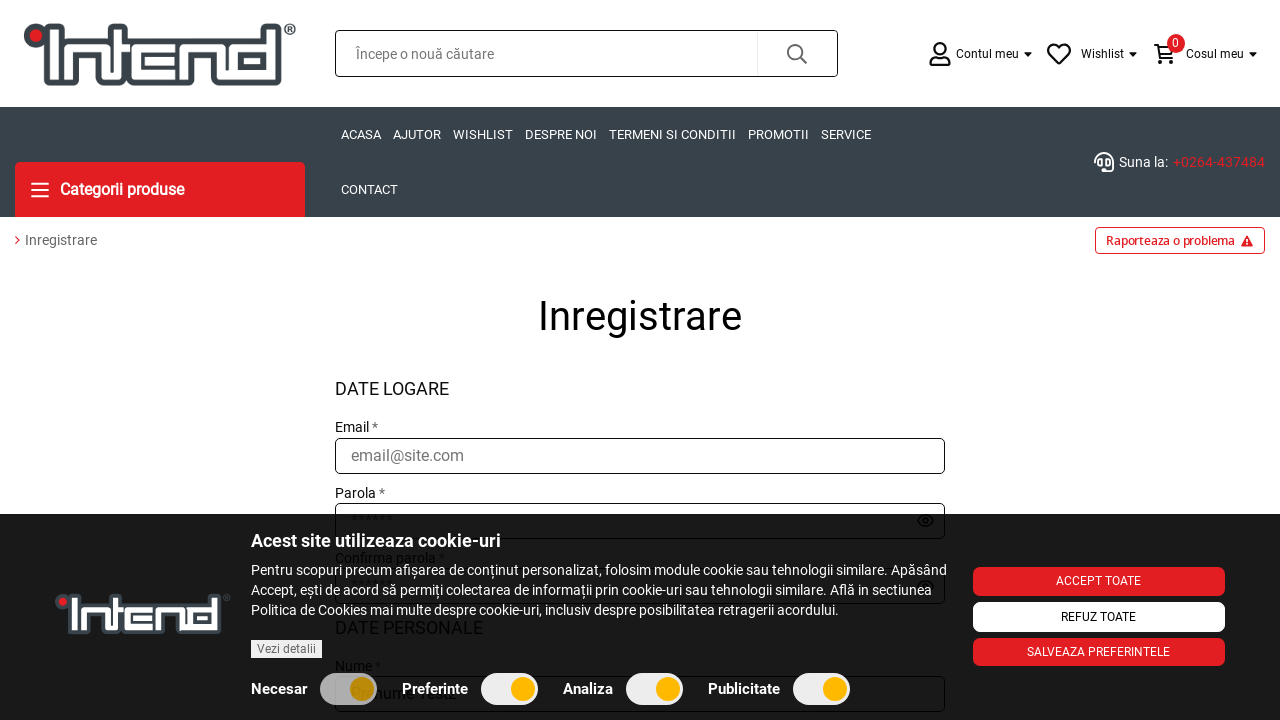

Clicked submit button to attempt form submission at (640, 361) on .register-form .form-submitter
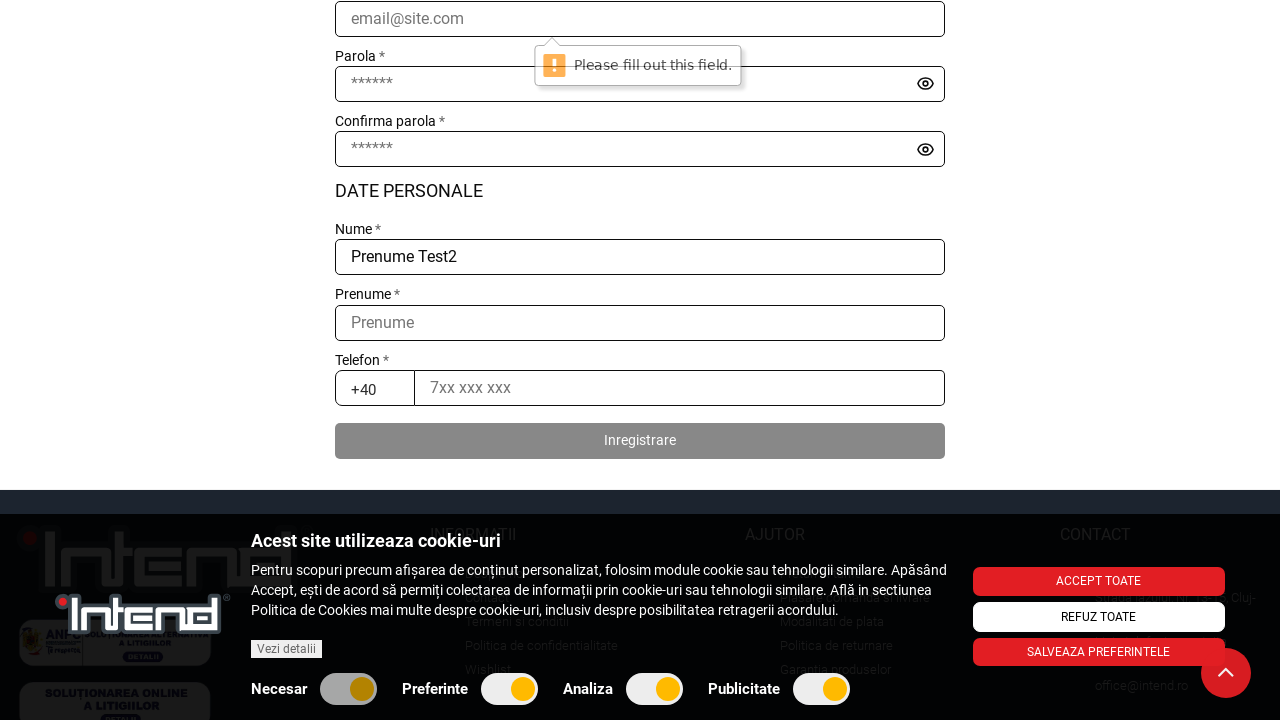

Lastname field is visible, validation message should appear
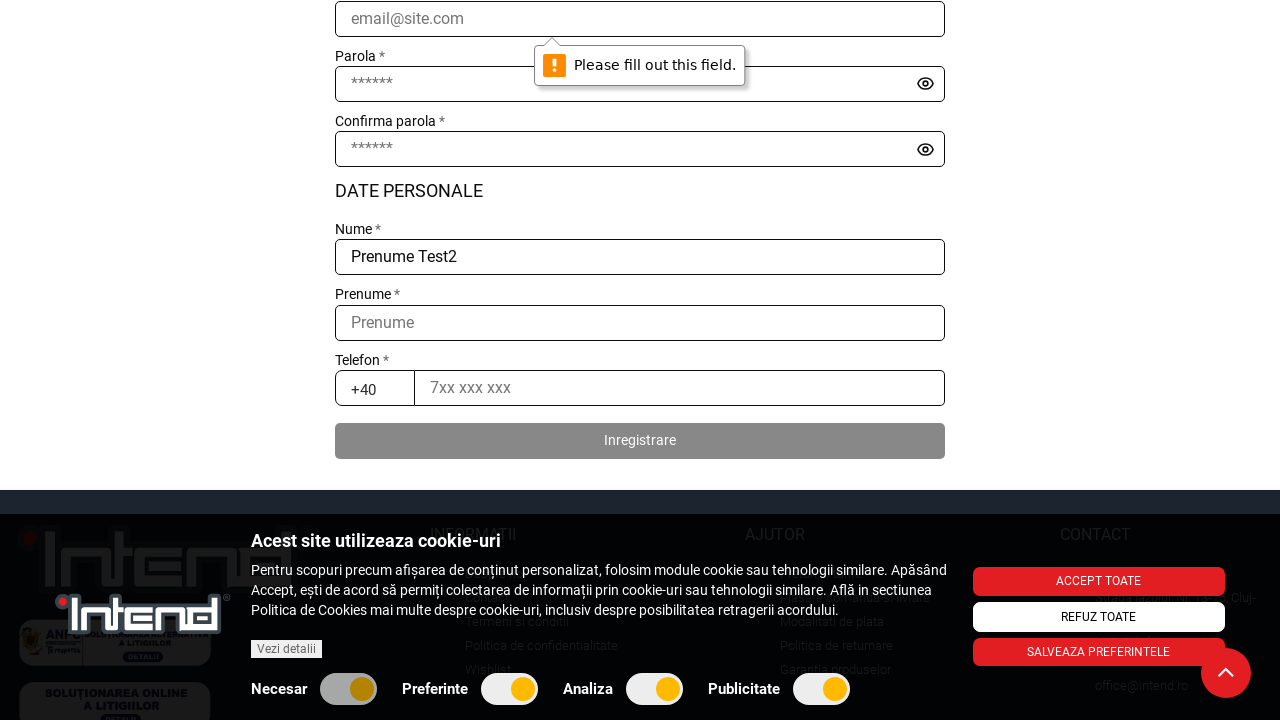

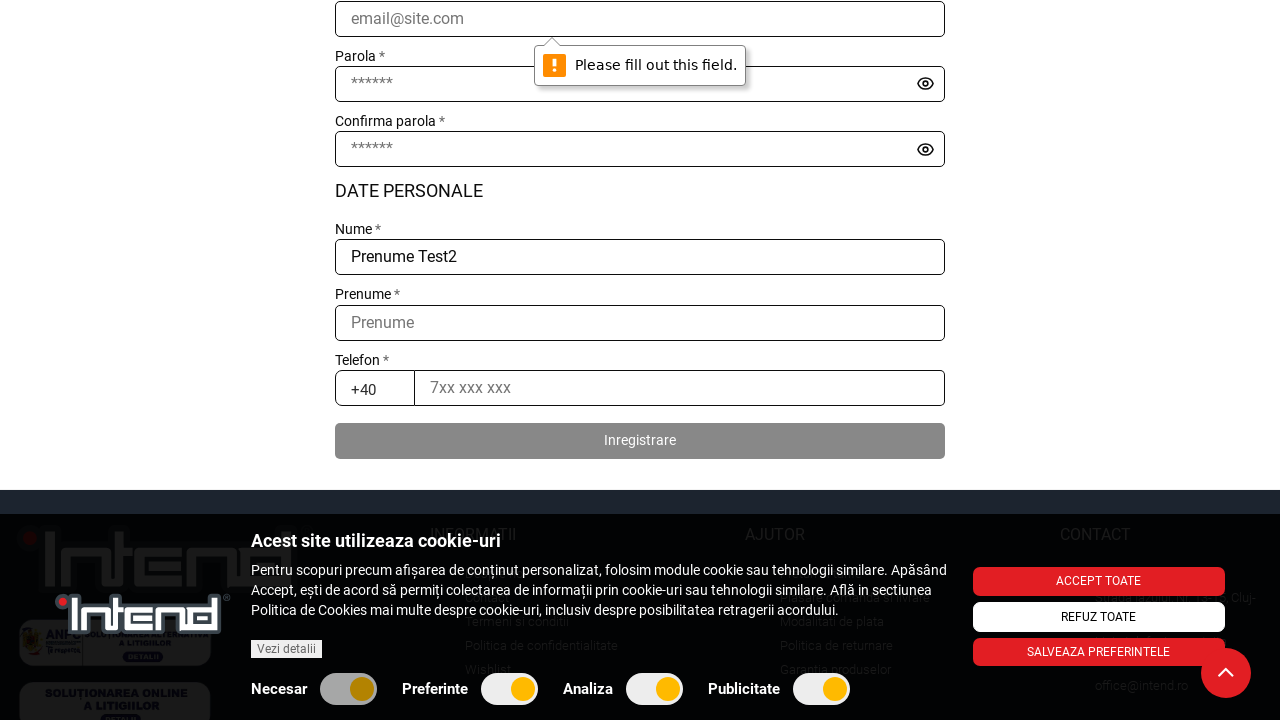